Tests displaying only completed items by clicking the Completed filter link.

Starting URL: https://demo.playwright.dev/todomvc

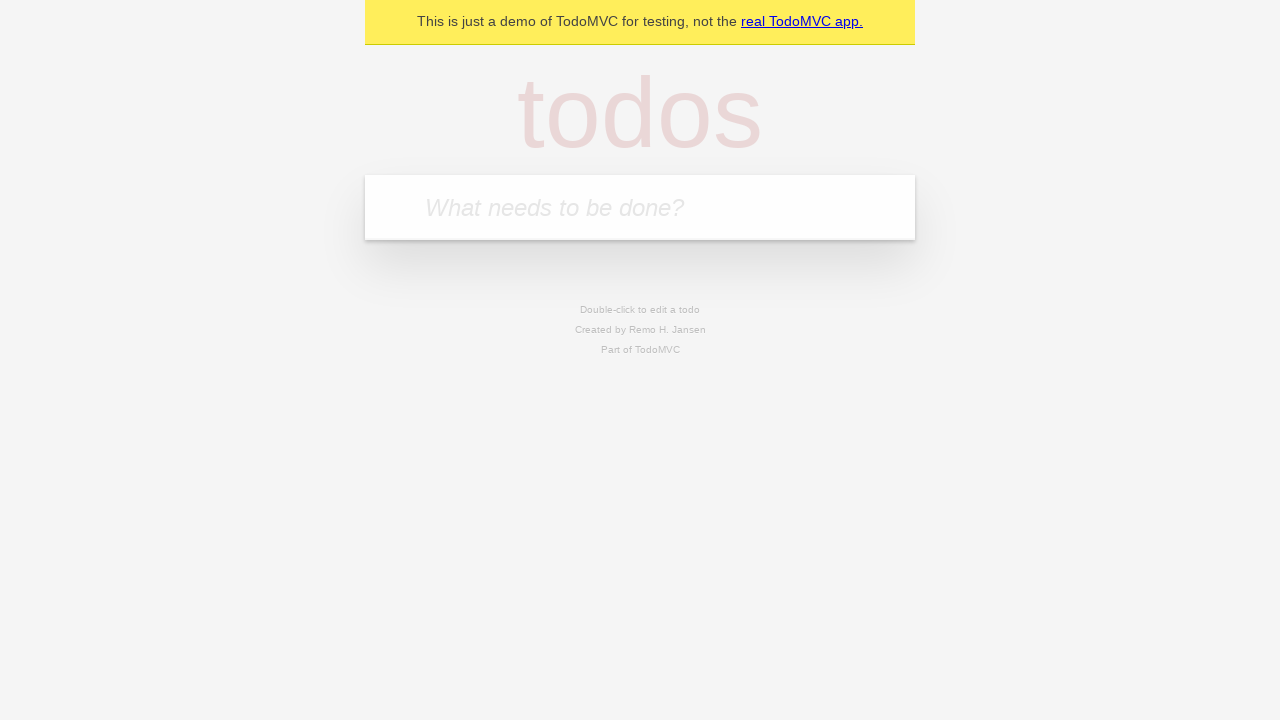

Filled todo input with 'buy some cheese' on internal:attr=[placeholder="What needs to be done?"i]
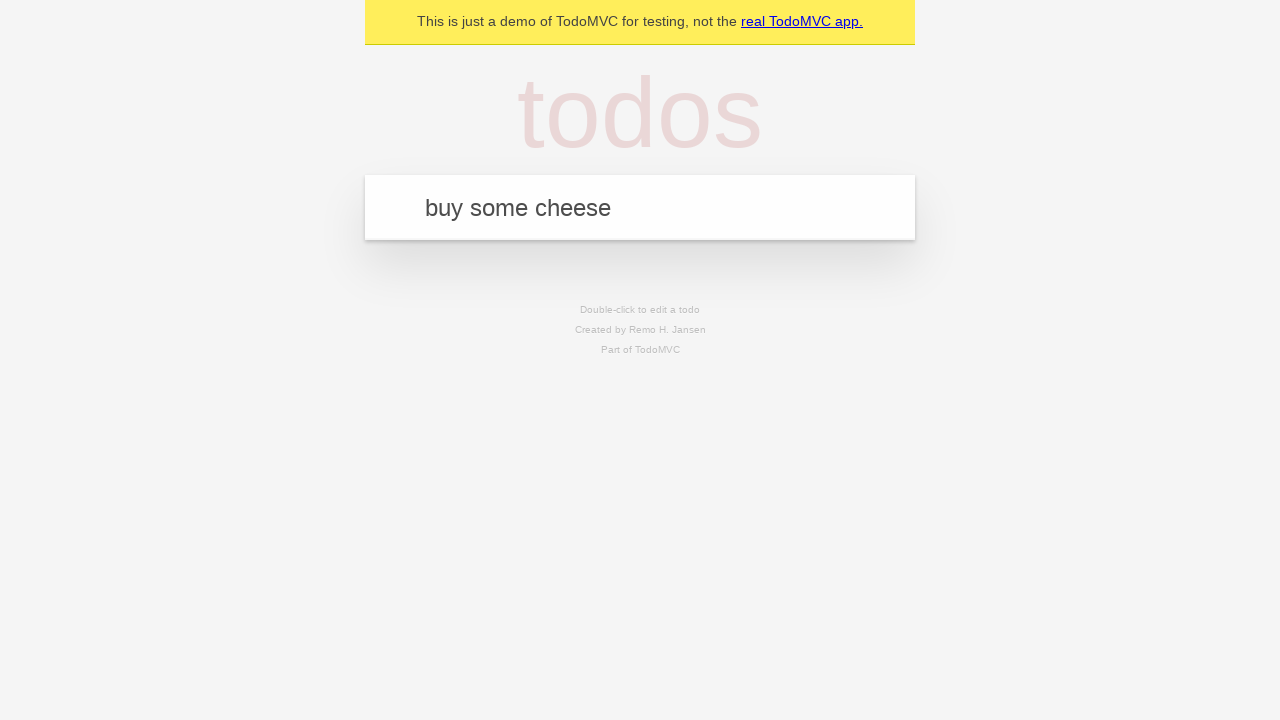

Pressed Enter to create todo 'buy some cheese' on internal:attr=[placeholder="What needs to be done?"i]
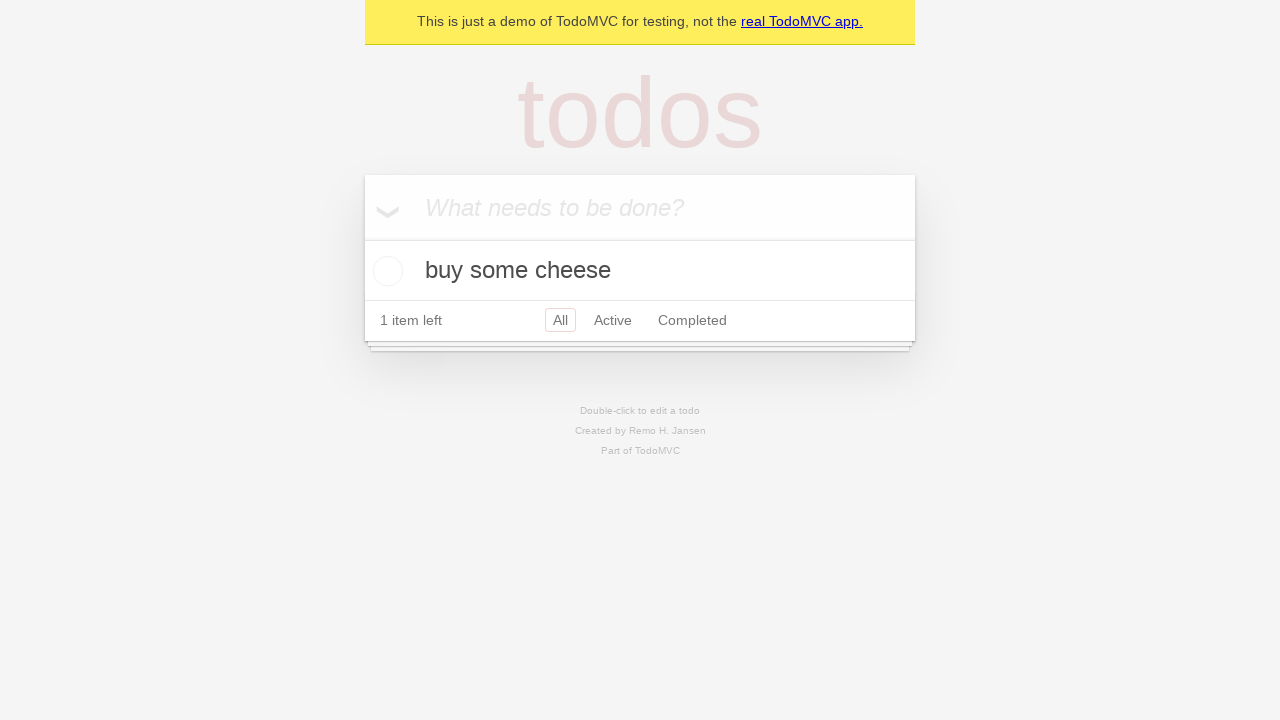

Filled todo input with 'feed the cat' on internal:attr=[placeholder="What needs to be done?"i]
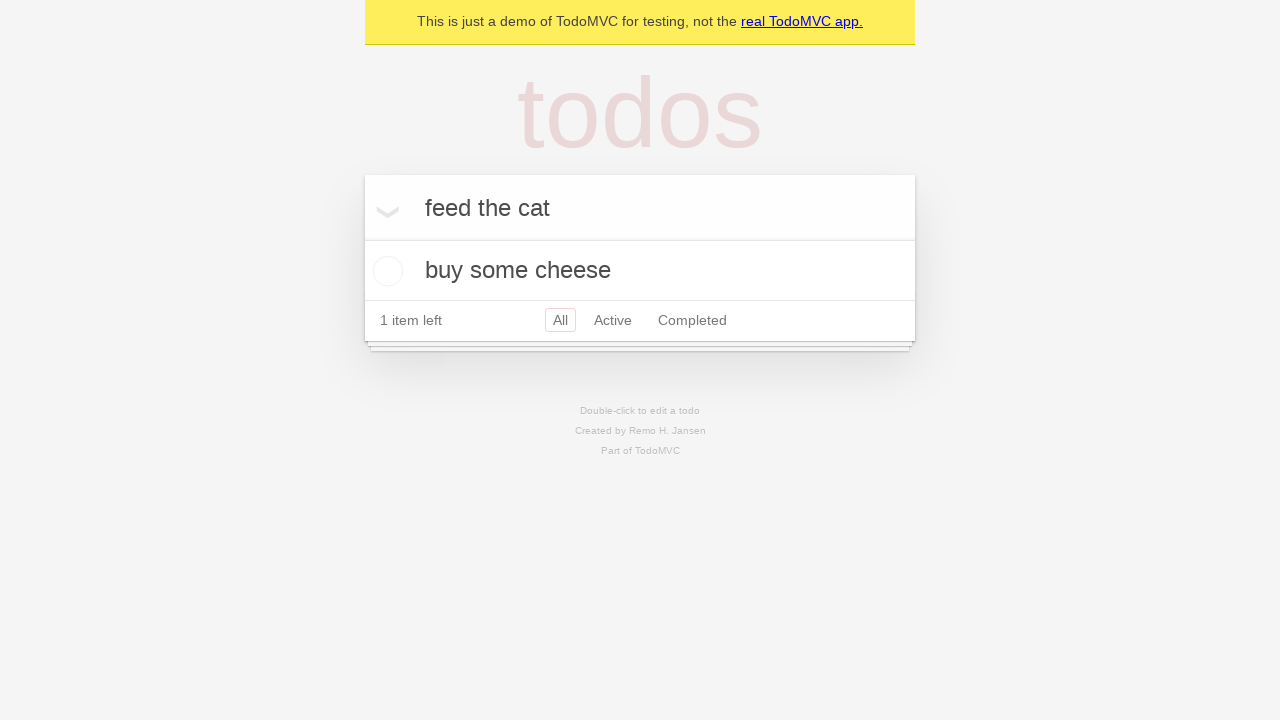

Pressed Enter to create todo 'feed the cat' on internal:attr=[placeholder="What needs to be done?"i]
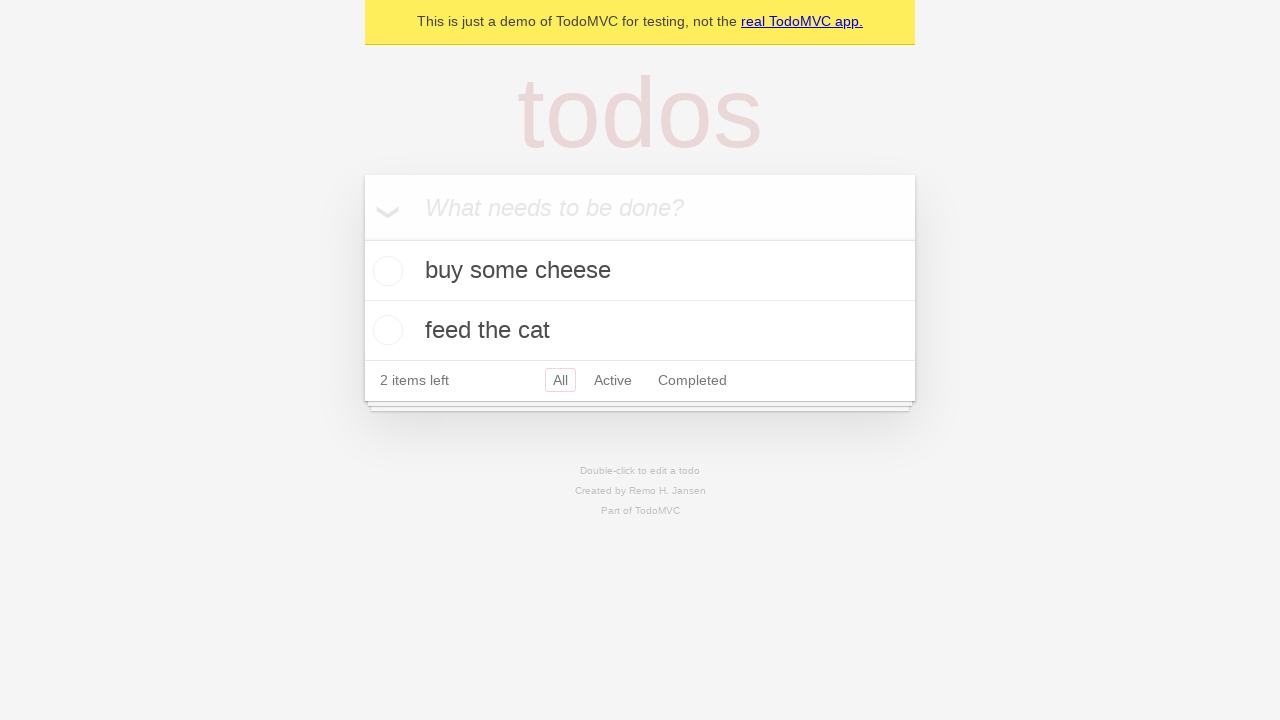

Filled todo input with 'book a doctors appointment' on internal:attr=[placeholder="What needs to be done?"i]
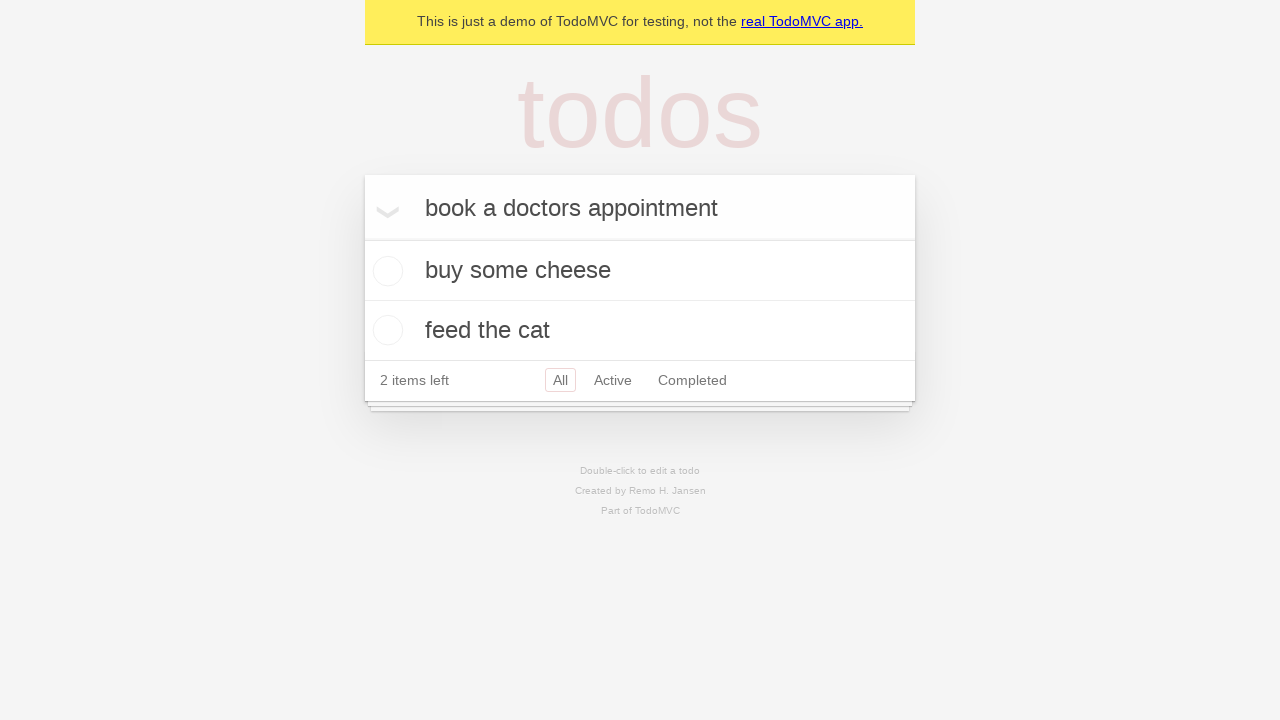

Pressed Enter to create todo 'book a doctors appointment' on internal:attr=[placeholder="What needs to be done?"i]
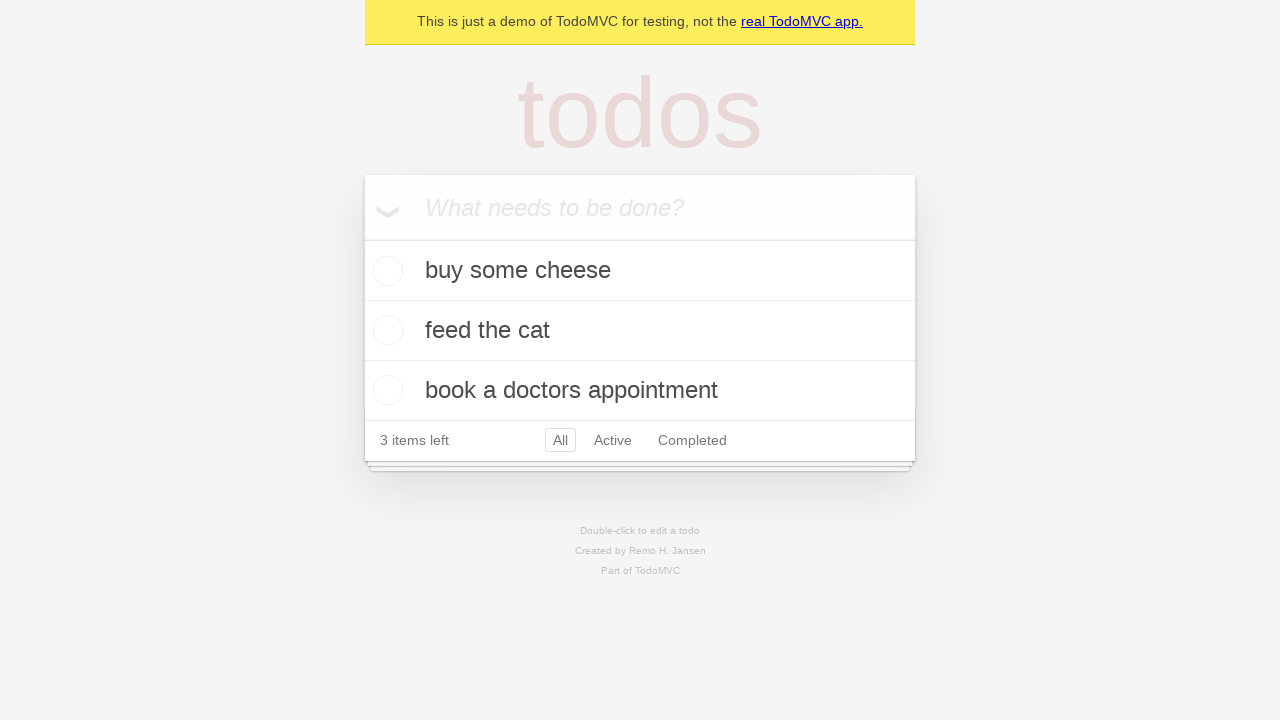

Checked the second todo item checkbox at (385, 330) on internal:testid=[data-testid="todo-item"s] >> nth=1 >> internal:role=checkbox
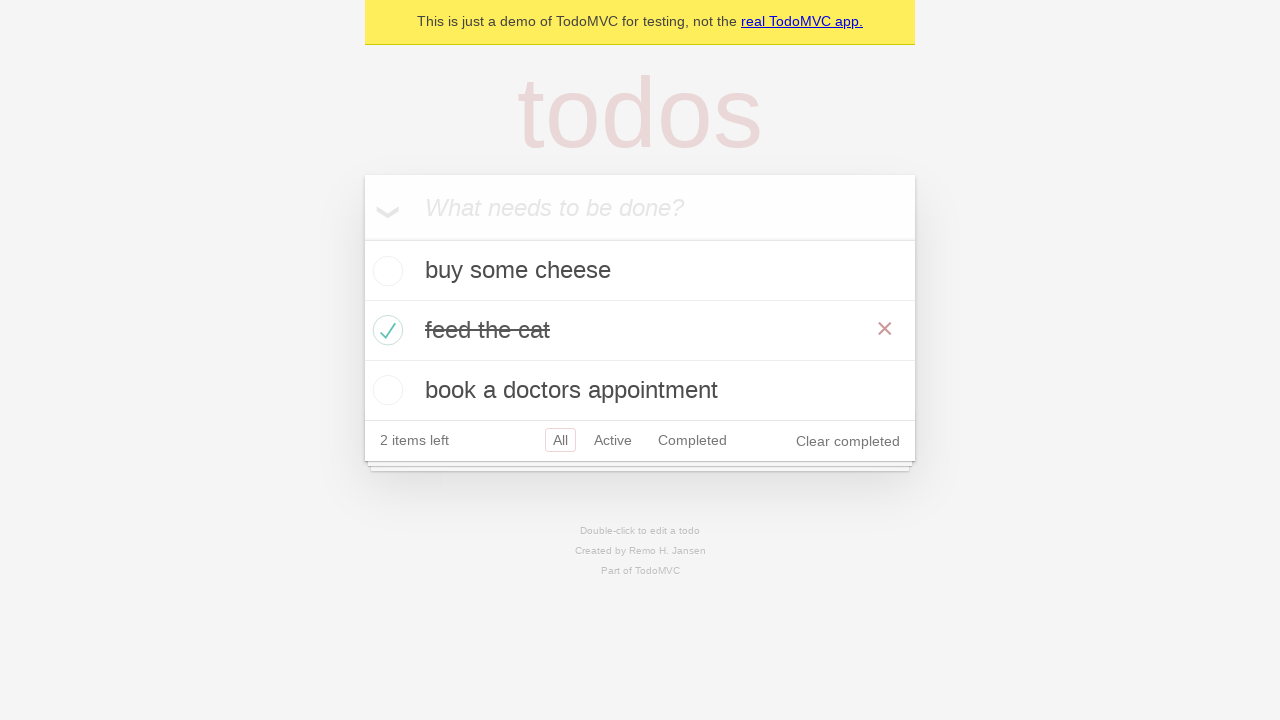

Clicked the Completed filter link at (692, 440) on internal:role=link[name="Completed"i]
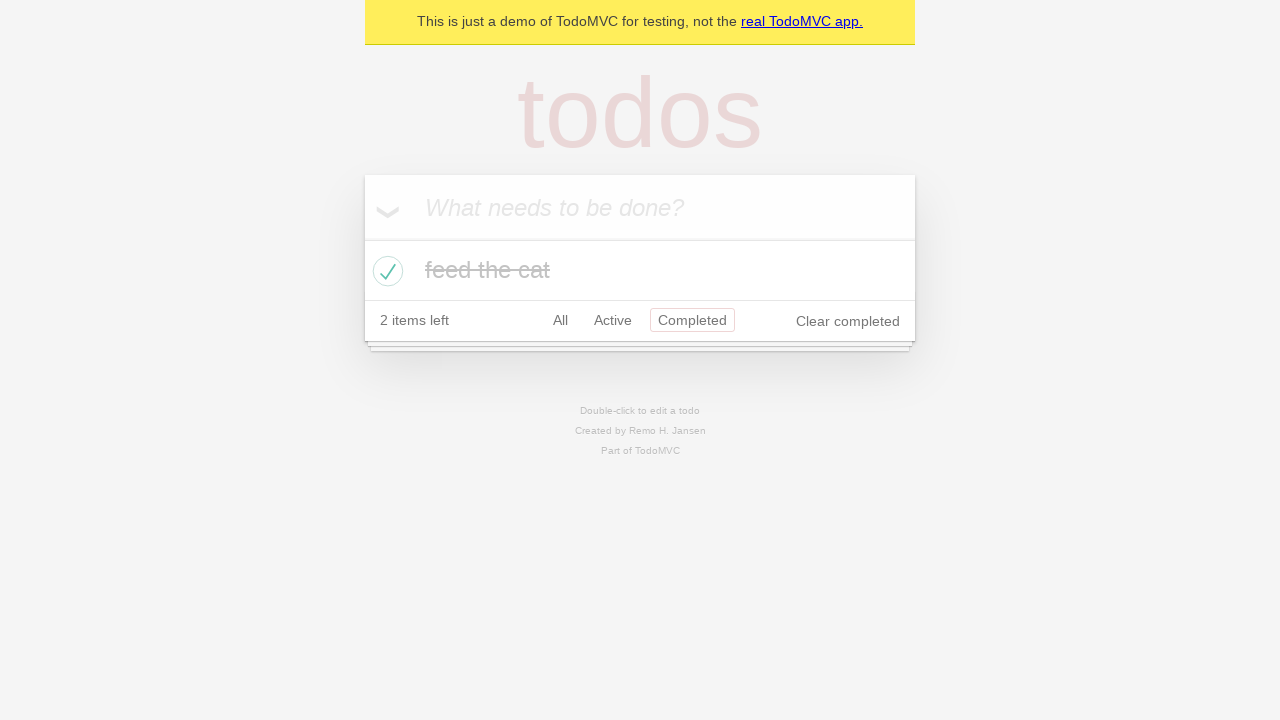

Waited for filtered todo items to load
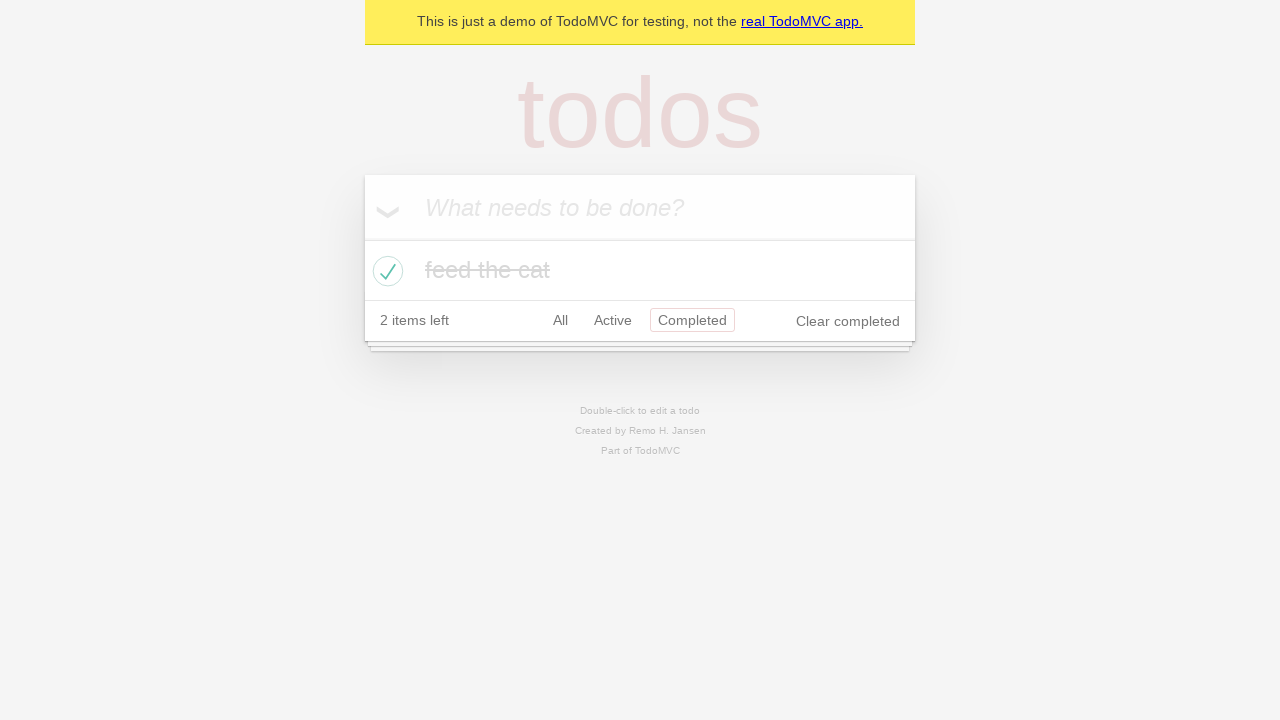

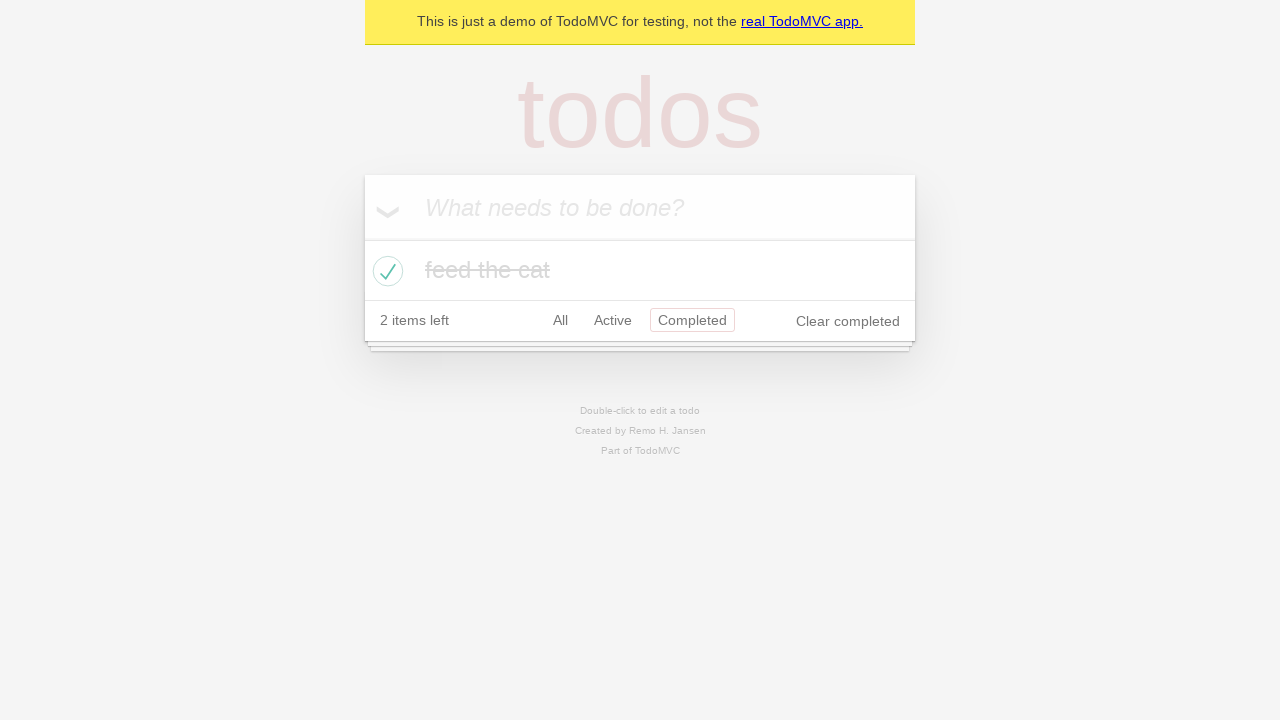